Tests that the browser back button works correctly with filter navigation

Starting URL: https://demo.playwright.dev/todomvc

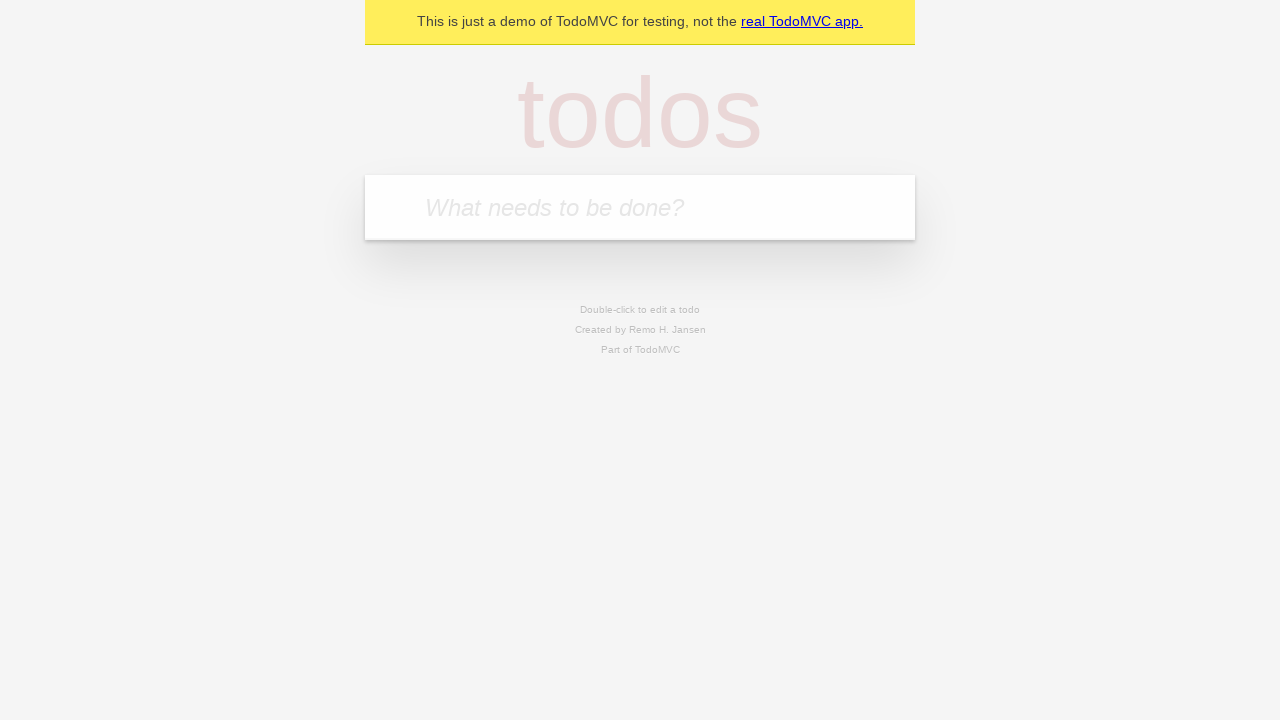

Filled todo input with 'buy some cheese' on internal:attr=[placeholder="What needs to be done?"i]
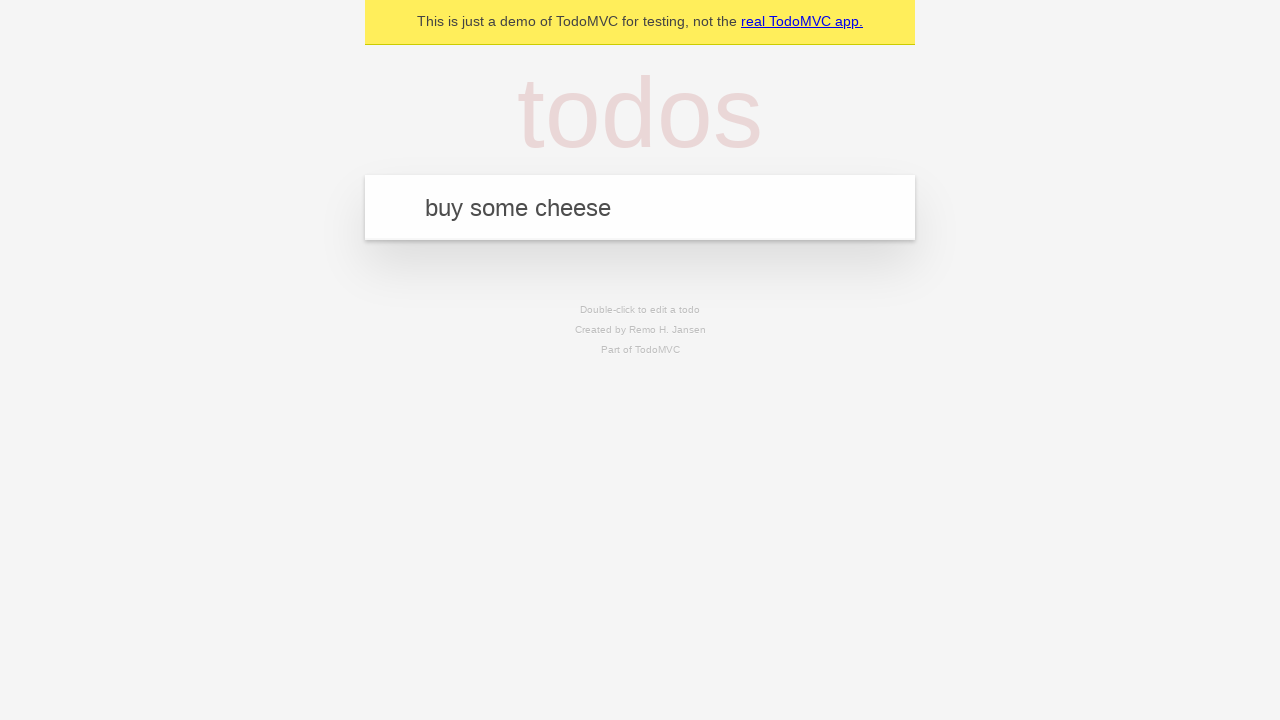

Pressed Enter to create todo 'buy some cheese' on internal:attr=[placeholder="What needs to be done?"i]
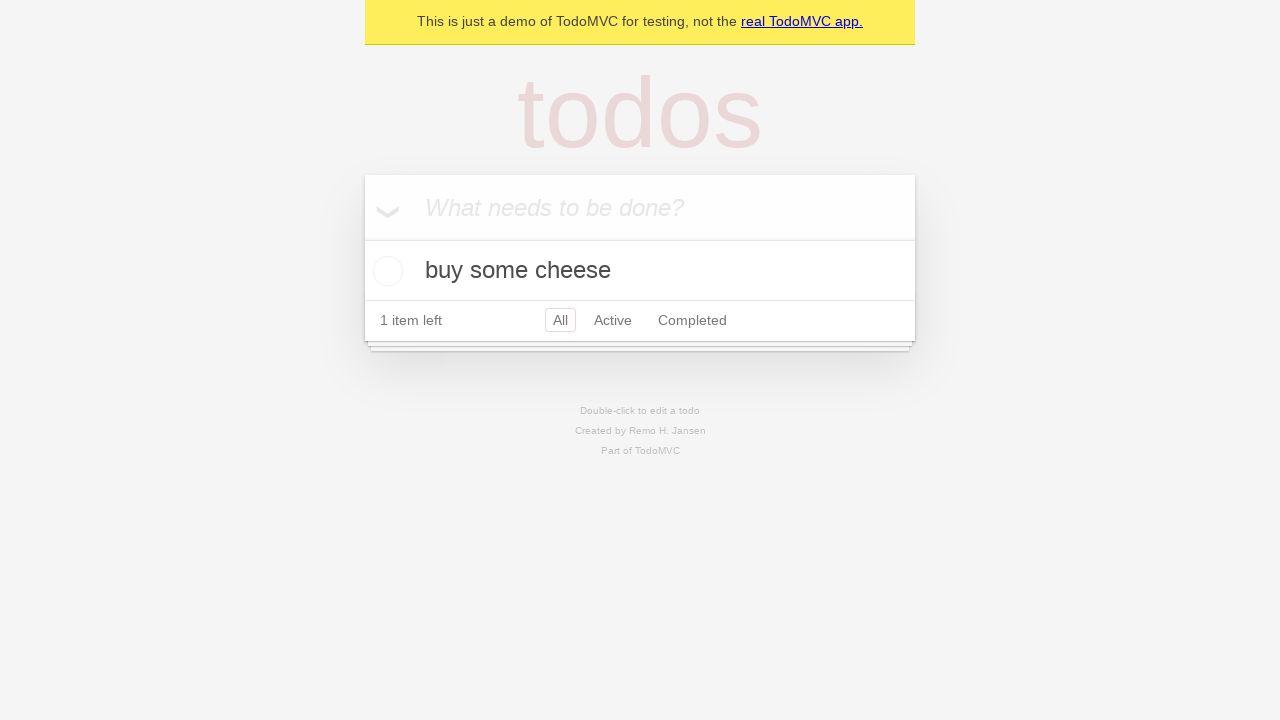

Filled todo input with 'feed the cat' on internal:attr=[placeholder="What needs to be done?"i]
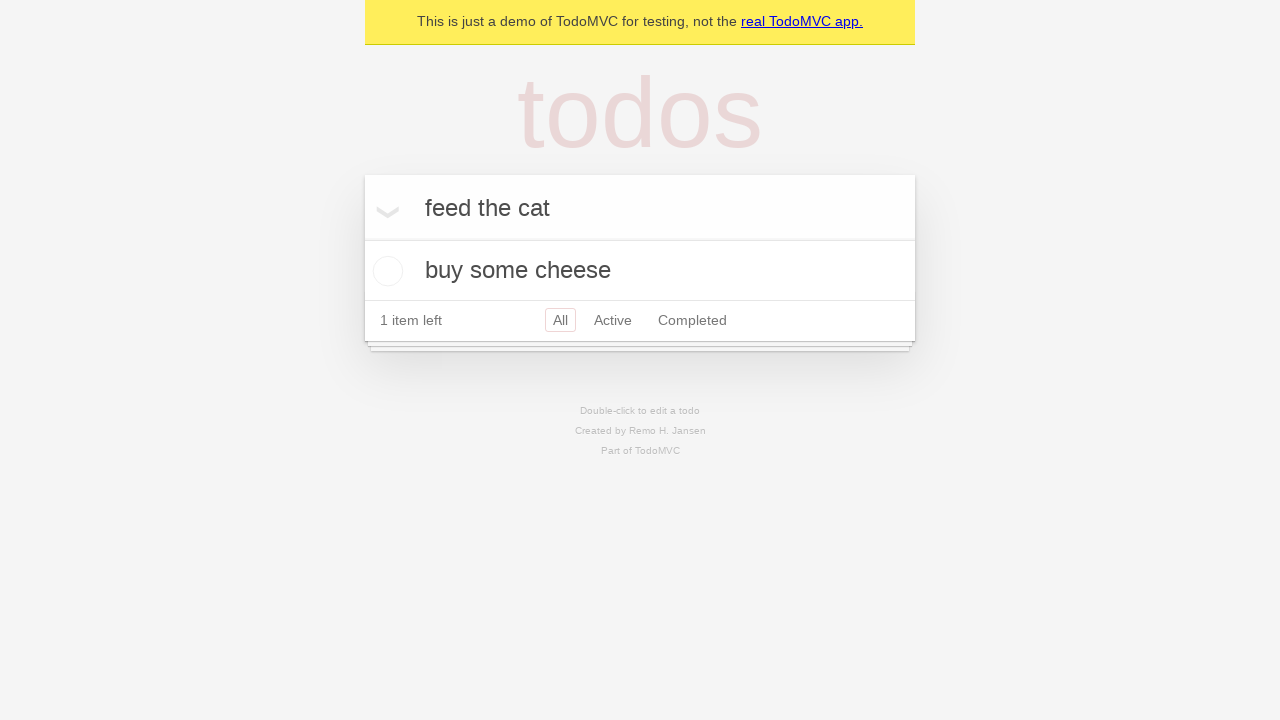

Pressed Enter to create todo 'feed the cat' on internal:attr=[placeholder="What needs to be done?"i]
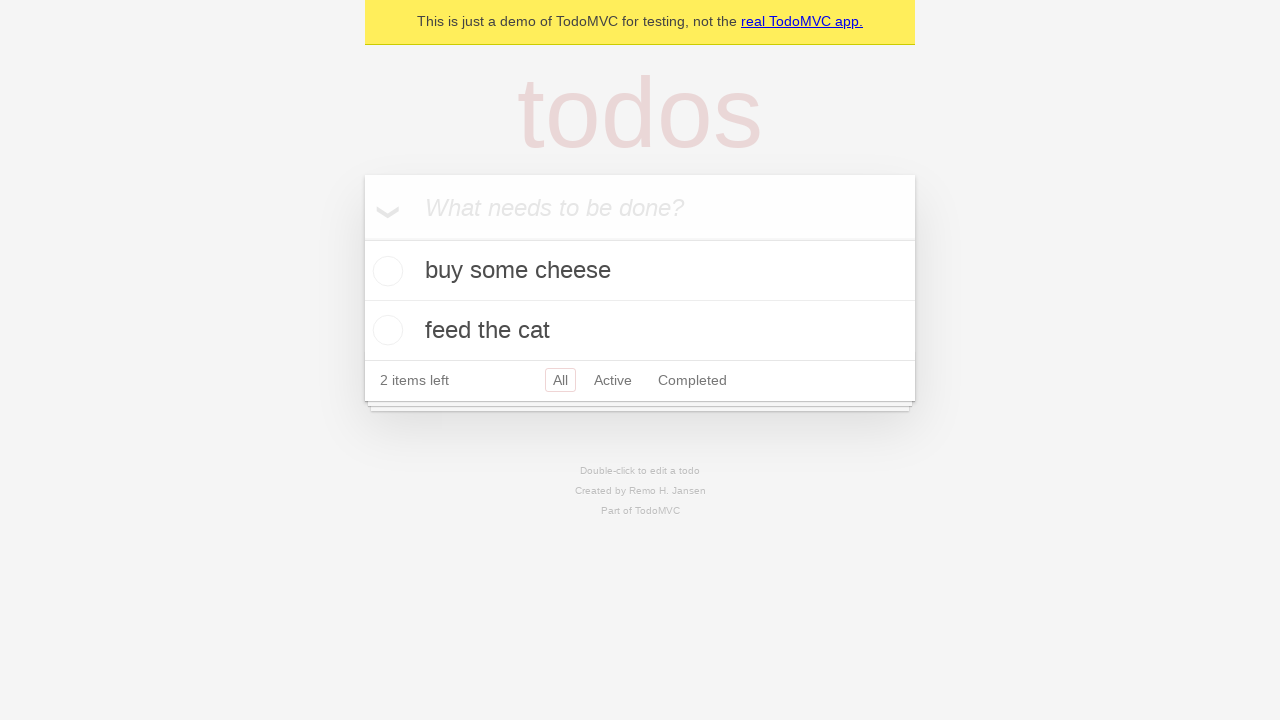

Filled todo input with 'book a doctors appointment' on internal:attr=[placeholder="What needs to be done?"i]
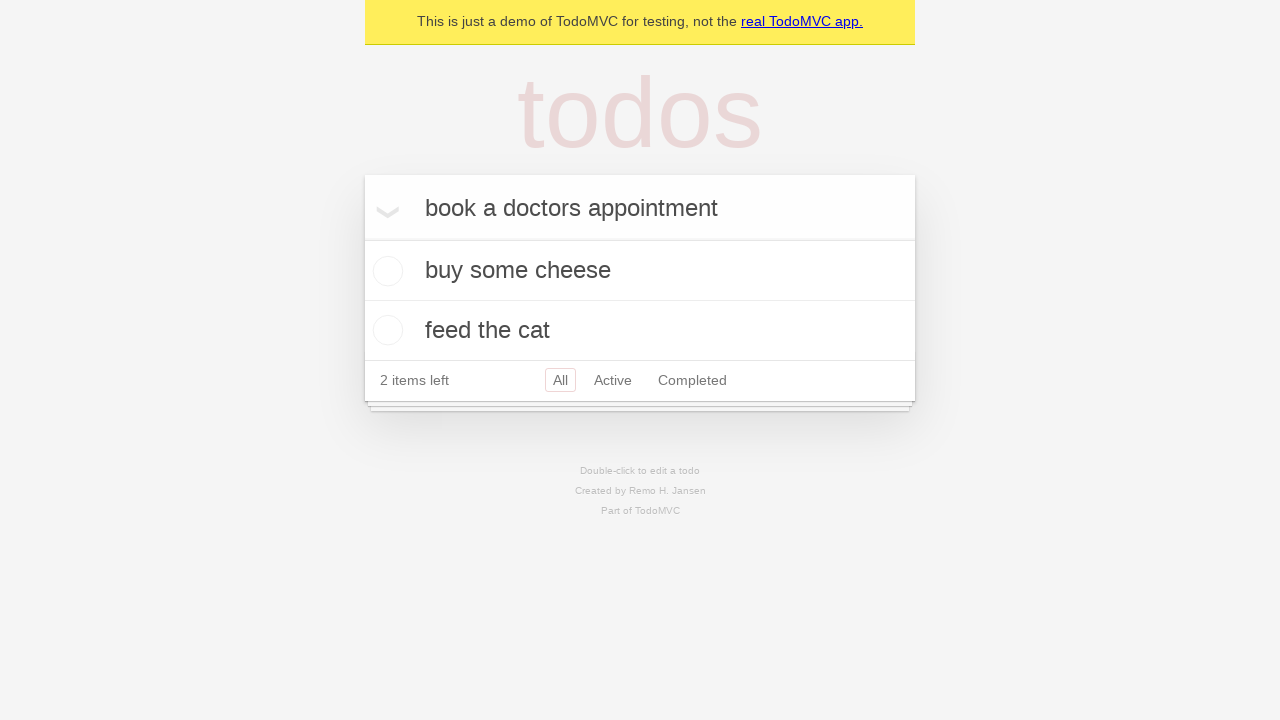

Pressed Enter to create todo 'book a doctors appointment' on internal:attr=[placeholder="What needs to be done?"i]
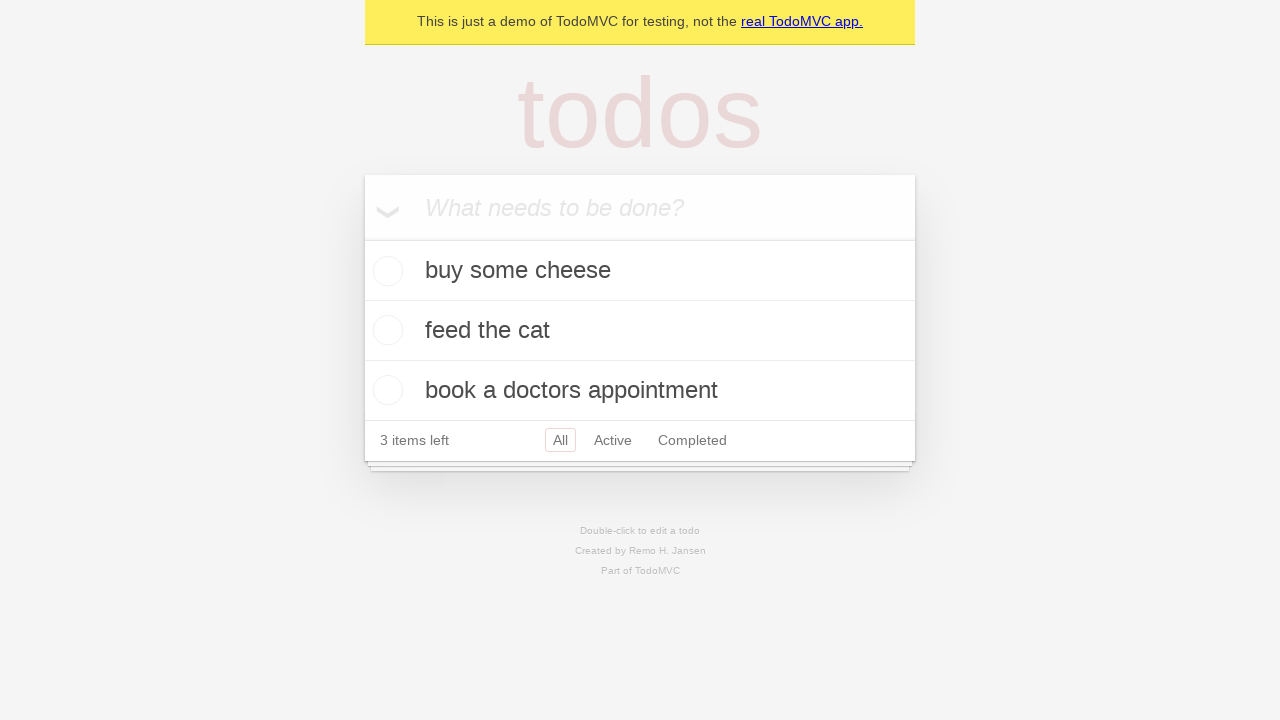

Checked the second todo item at (385, 330) on internal:testid=[data-testid="todo-item"s] >> nth=1 >> internal:role=checkbox
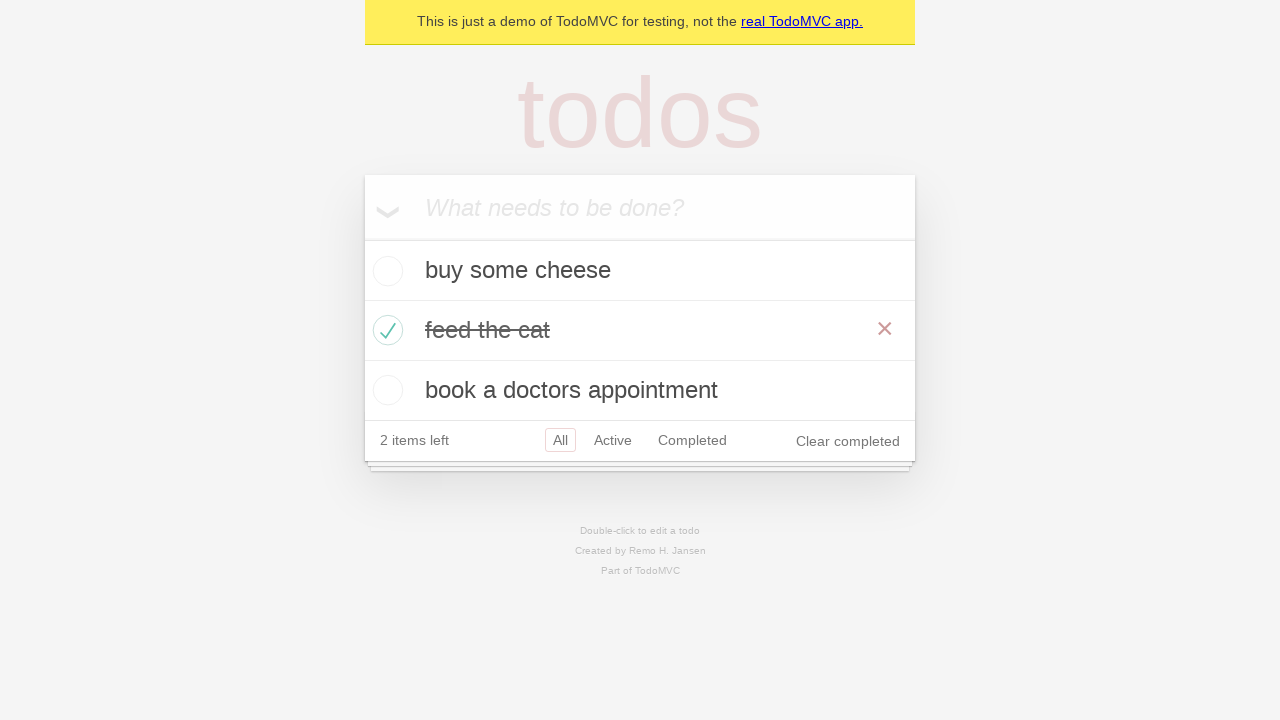

Clicked 'All' filter link at (560, 440) on internal:role=link[name="All"i]
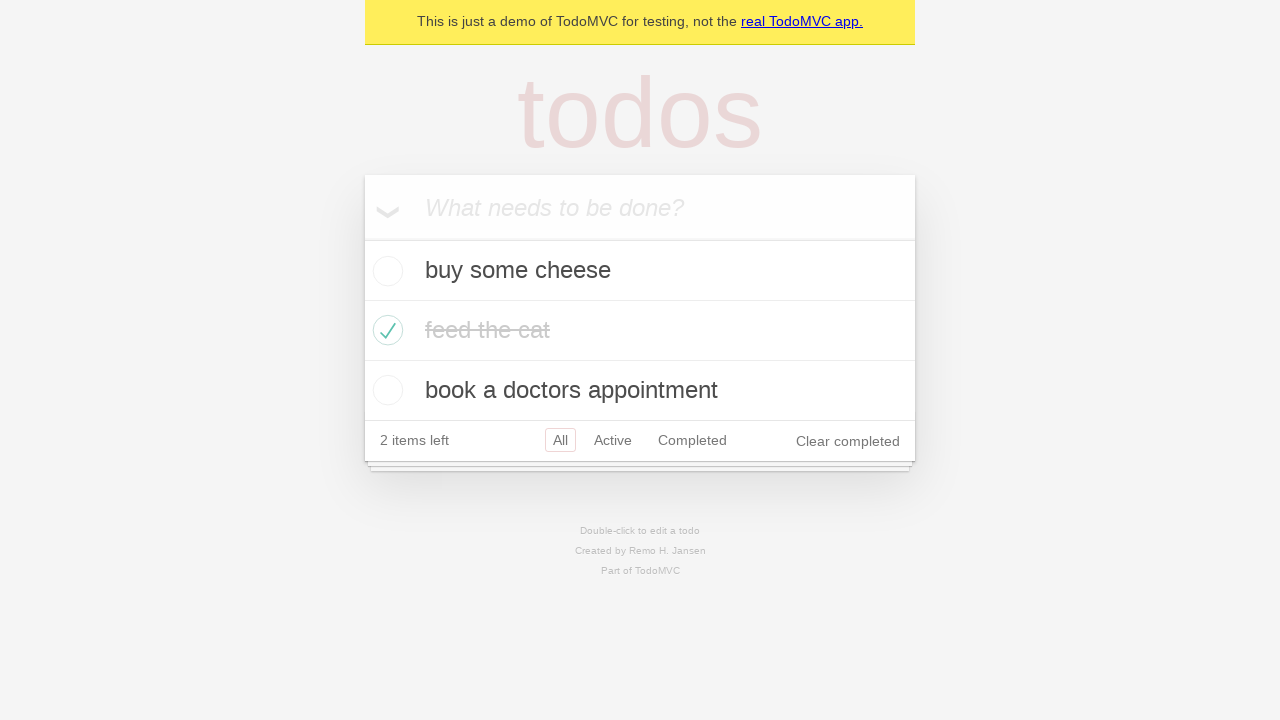

Clicked 'Active' filter link at (613, 440) on internal:role=link[name="Active"i]
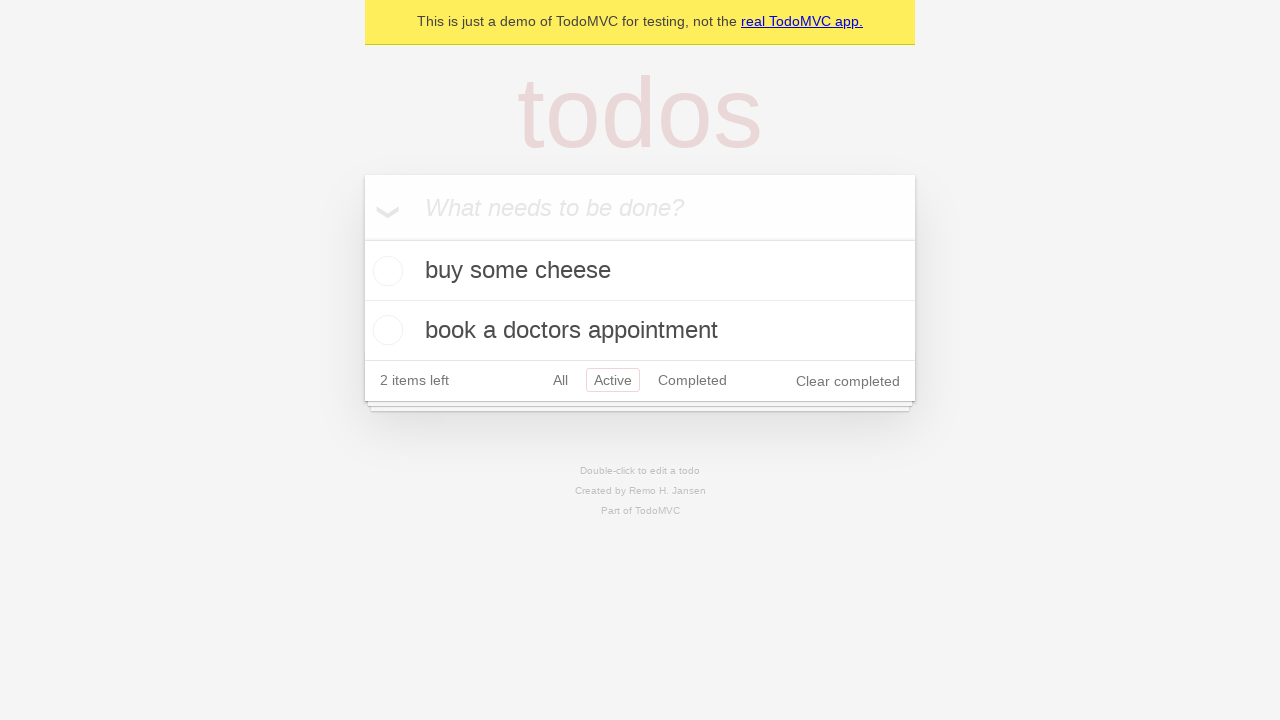

Clicked 'Completed' filter link at (692, 380) on internal:role=link[name="Completed"i]
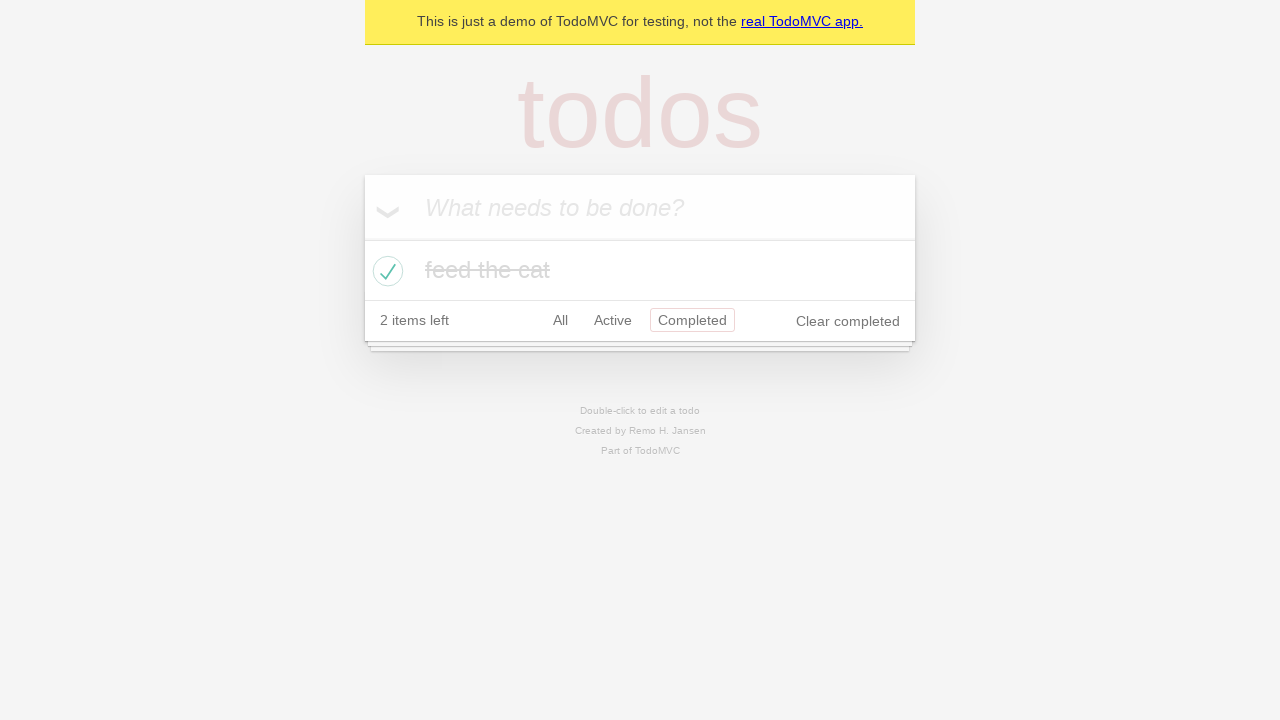

Navigated back using browser back button (returned to Active filter)
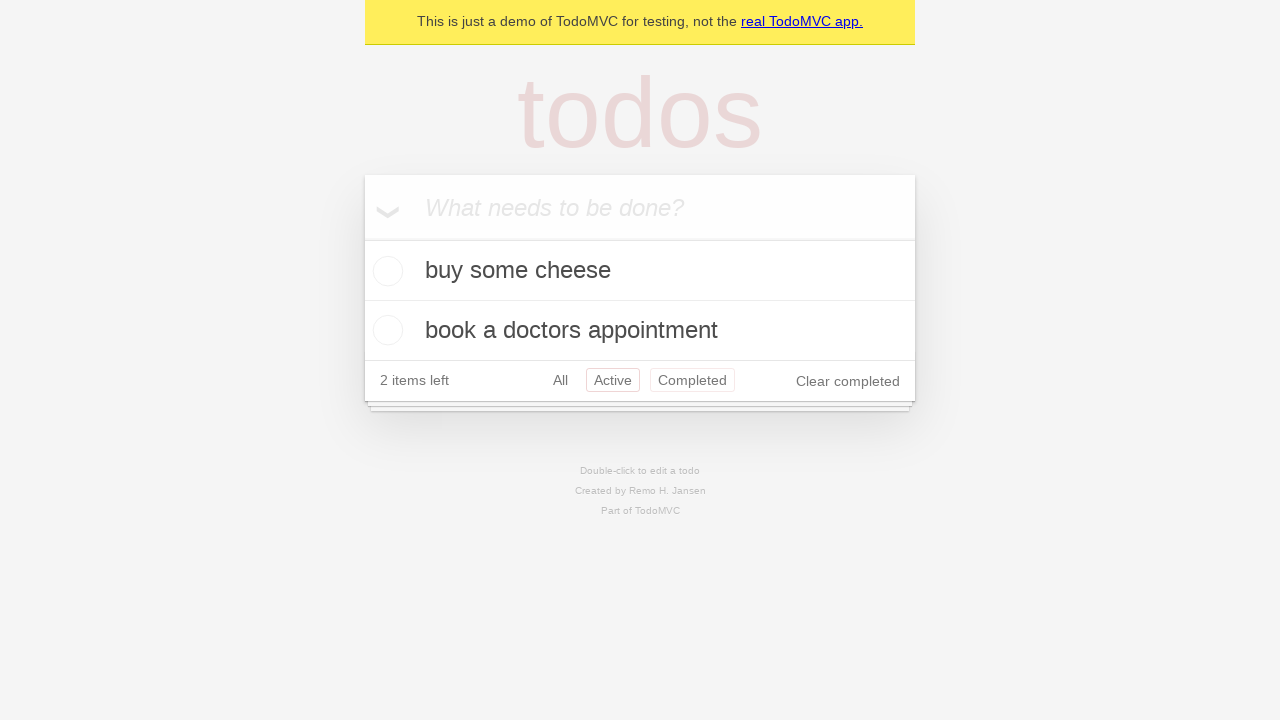

Navigated back using browser back button (returned to All filter)
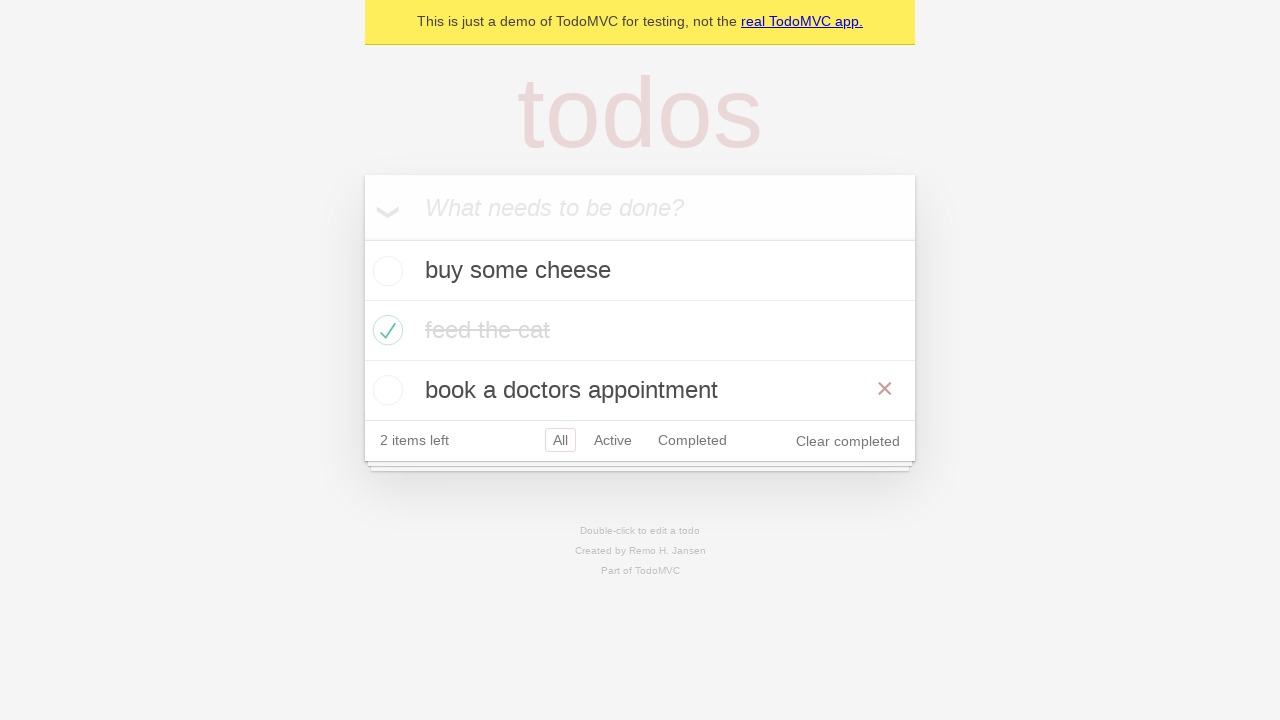

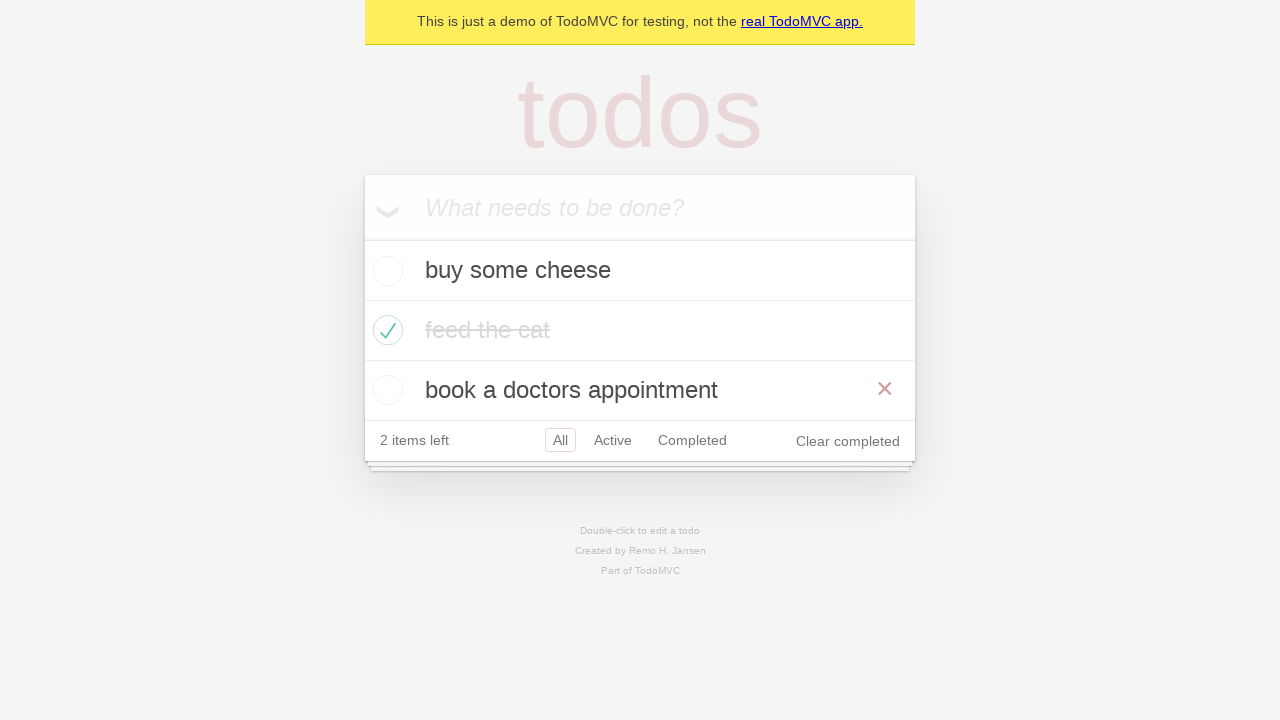